Hovers over the first avatar image to trigger a caption display using mouse move action

Starting URL: https://the-internet.herokuapp.com/hovers

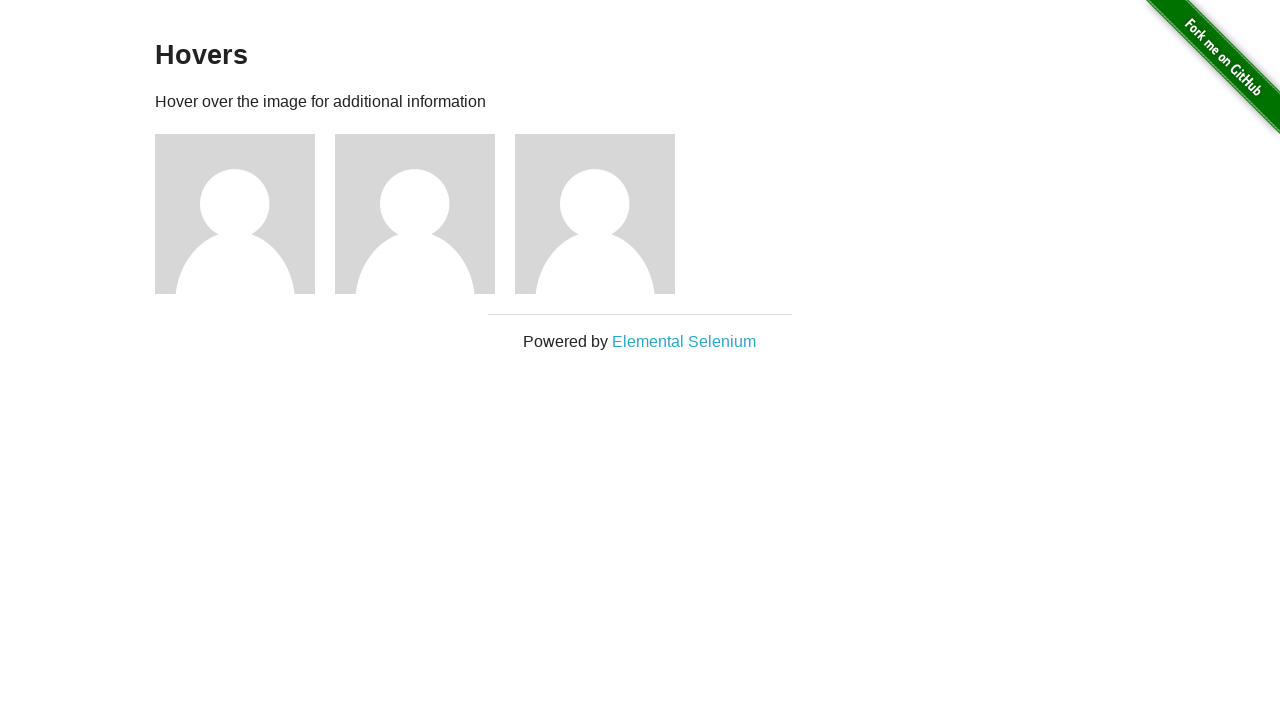

Navigated to the hovers page
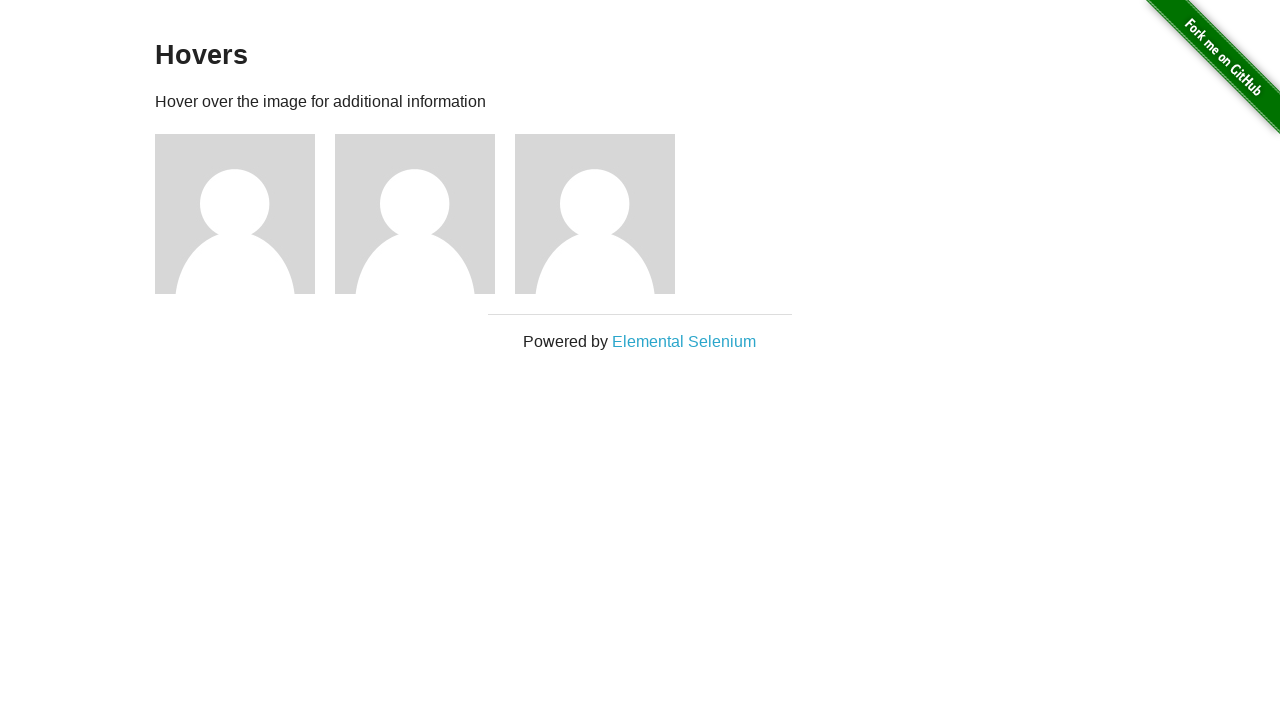

Hovered over the first avatar image to trigger caption display at (245, 214) on (//div[@class='figure'])[1]
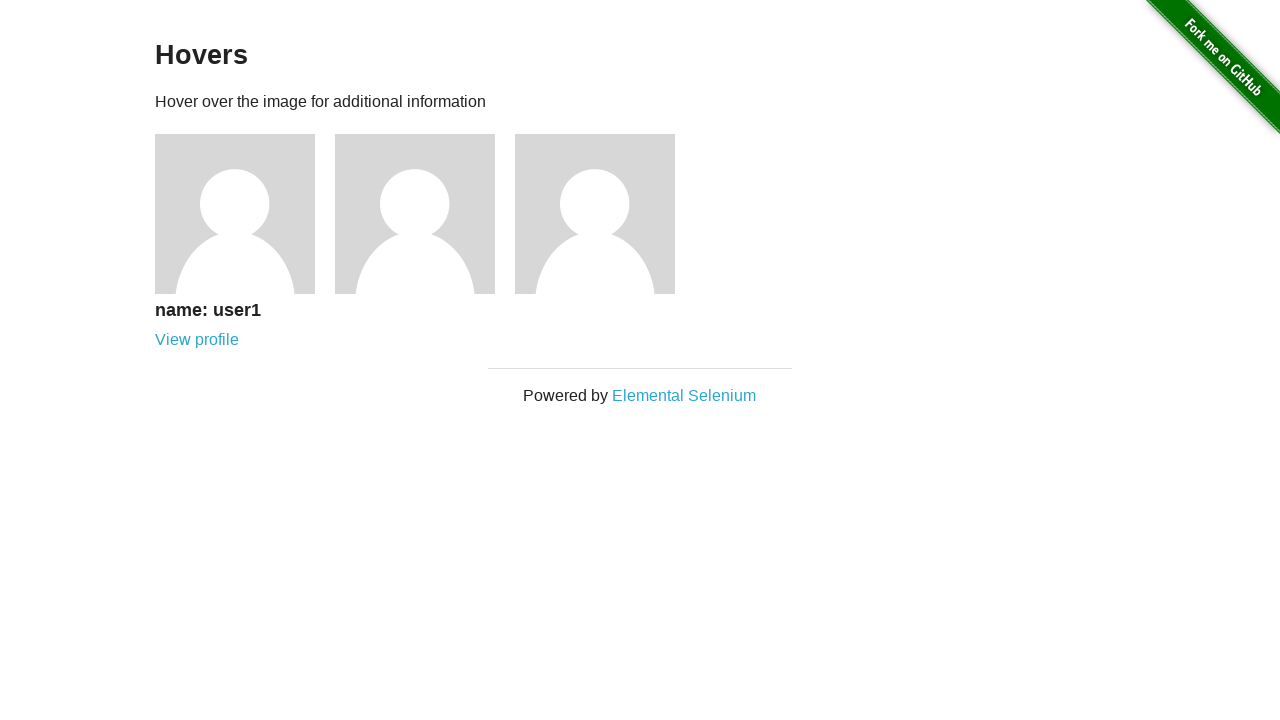

Caption appeared after hovering over avatar
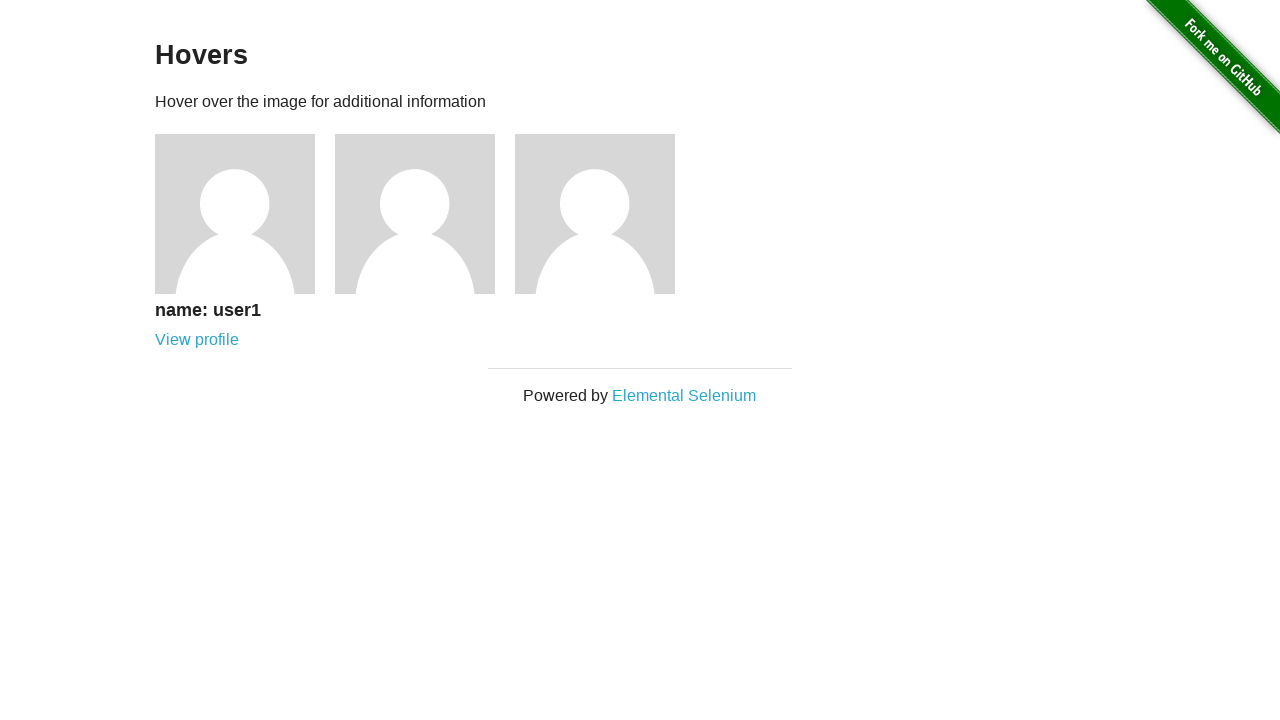

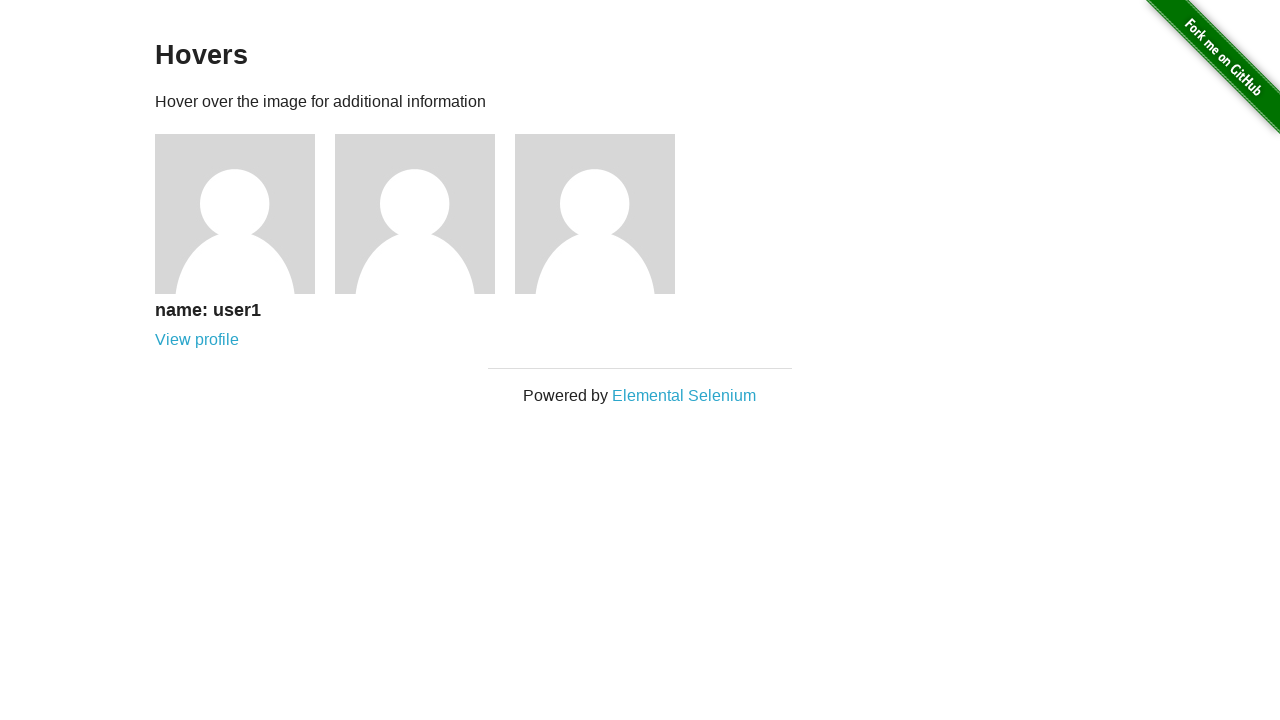